Navigates to omayo blogspot test page and performs basic browser setup including maximizing window and clearing cookies

Starting URL: http://omayo.blogspot.com/

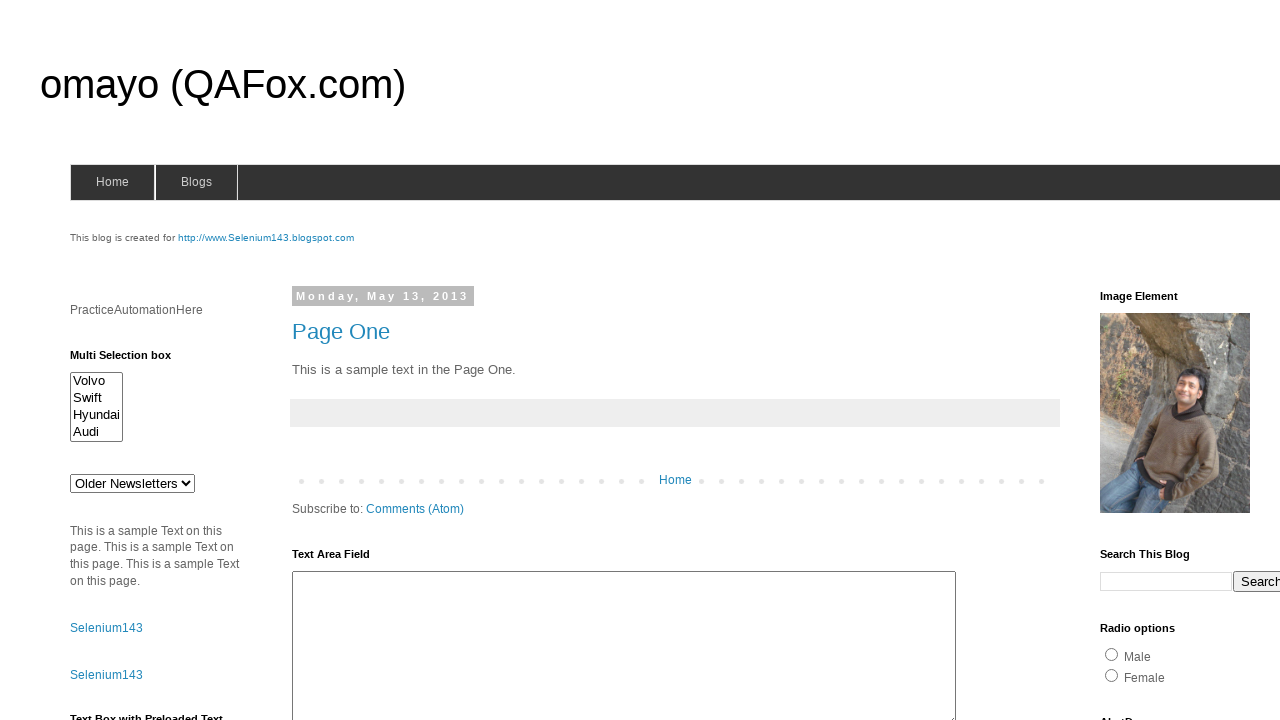

Set viewport size to 1920x1080
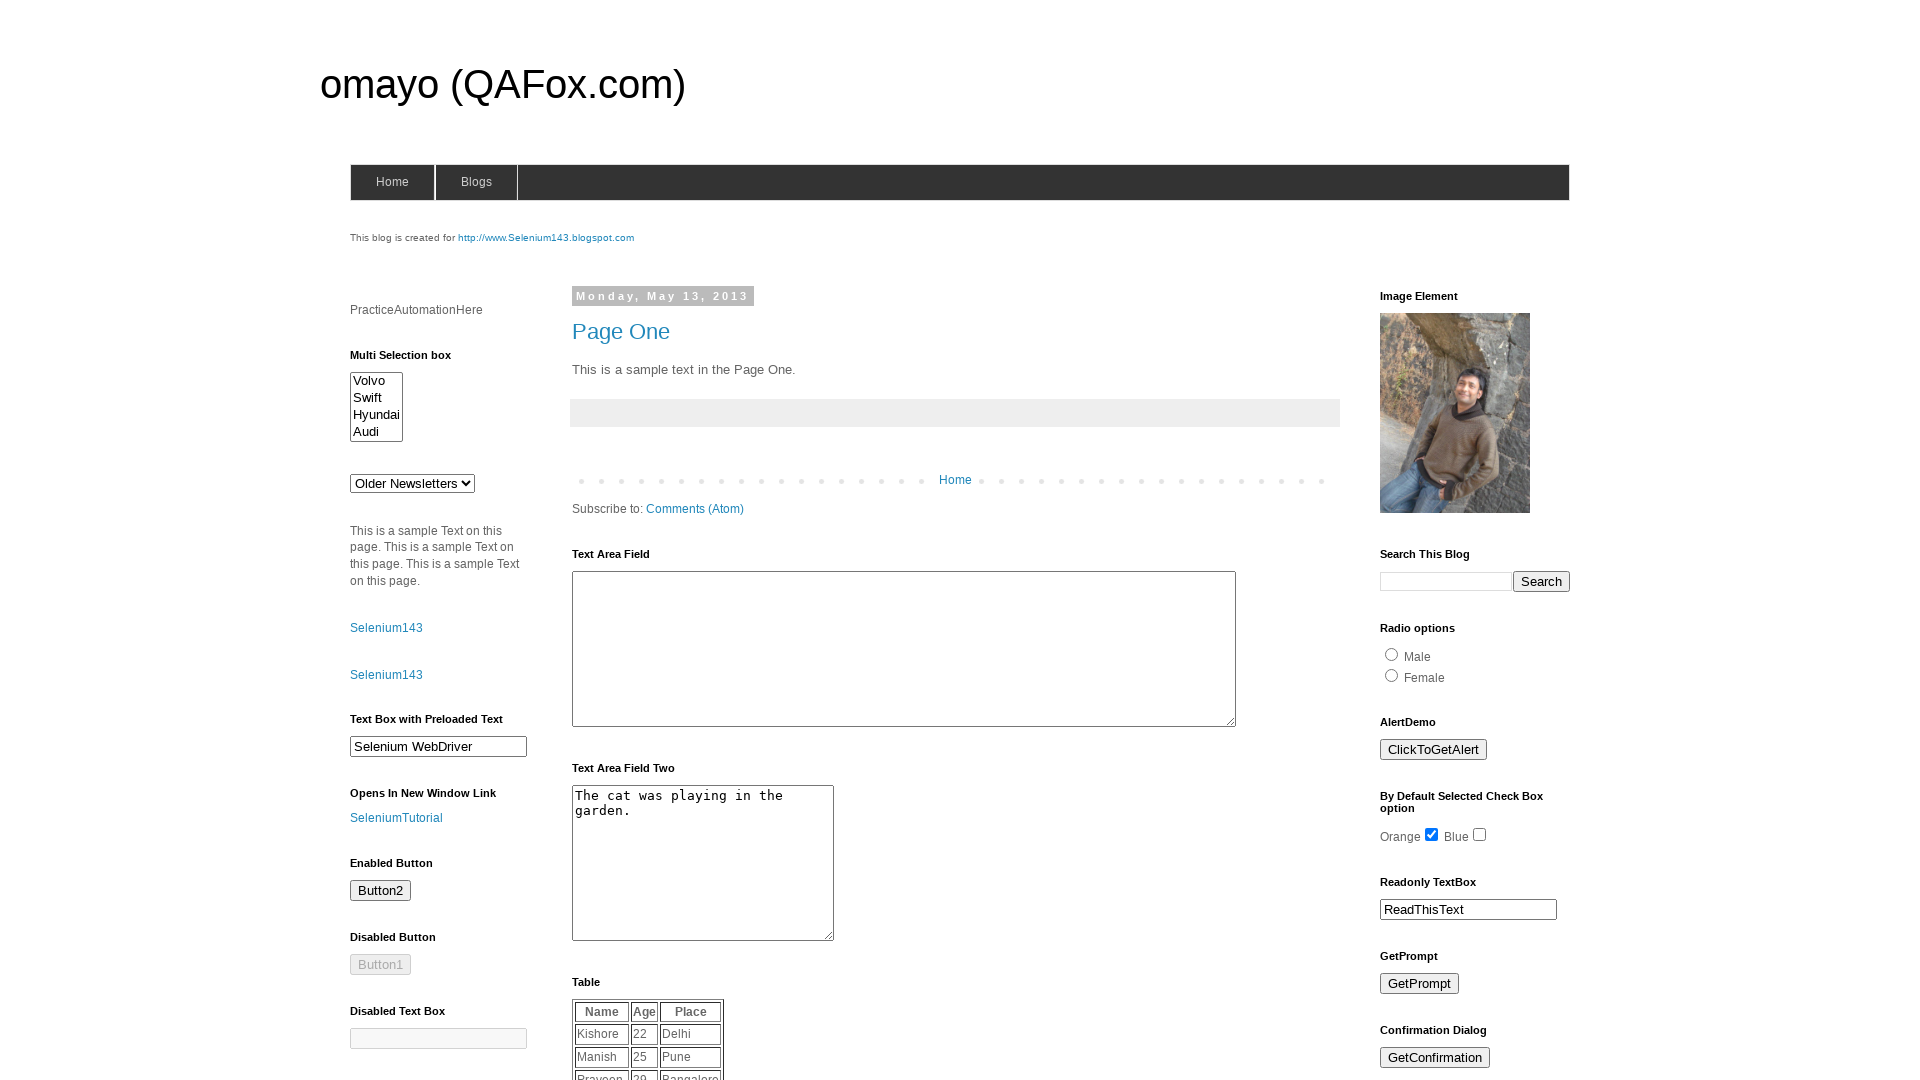

Cleared all cookies from browser context
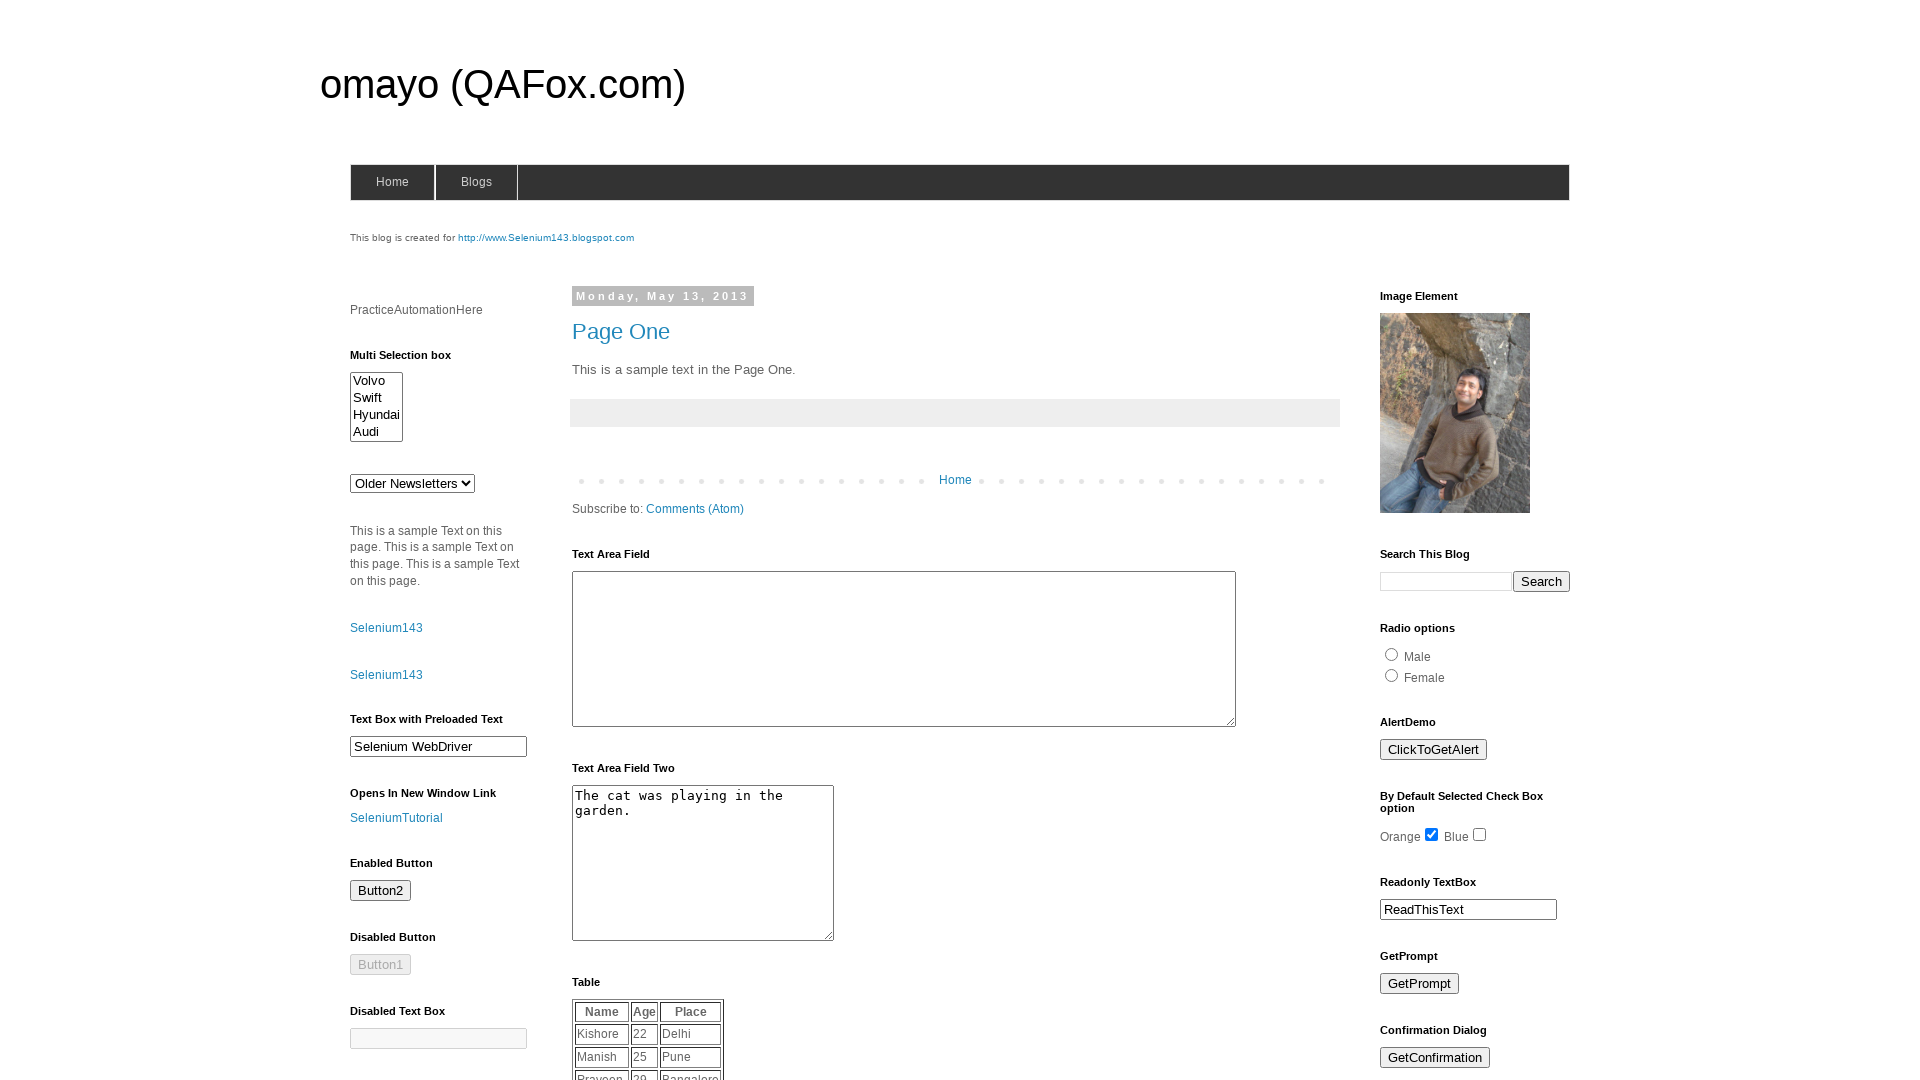

Page loaded to domcontentloaded state
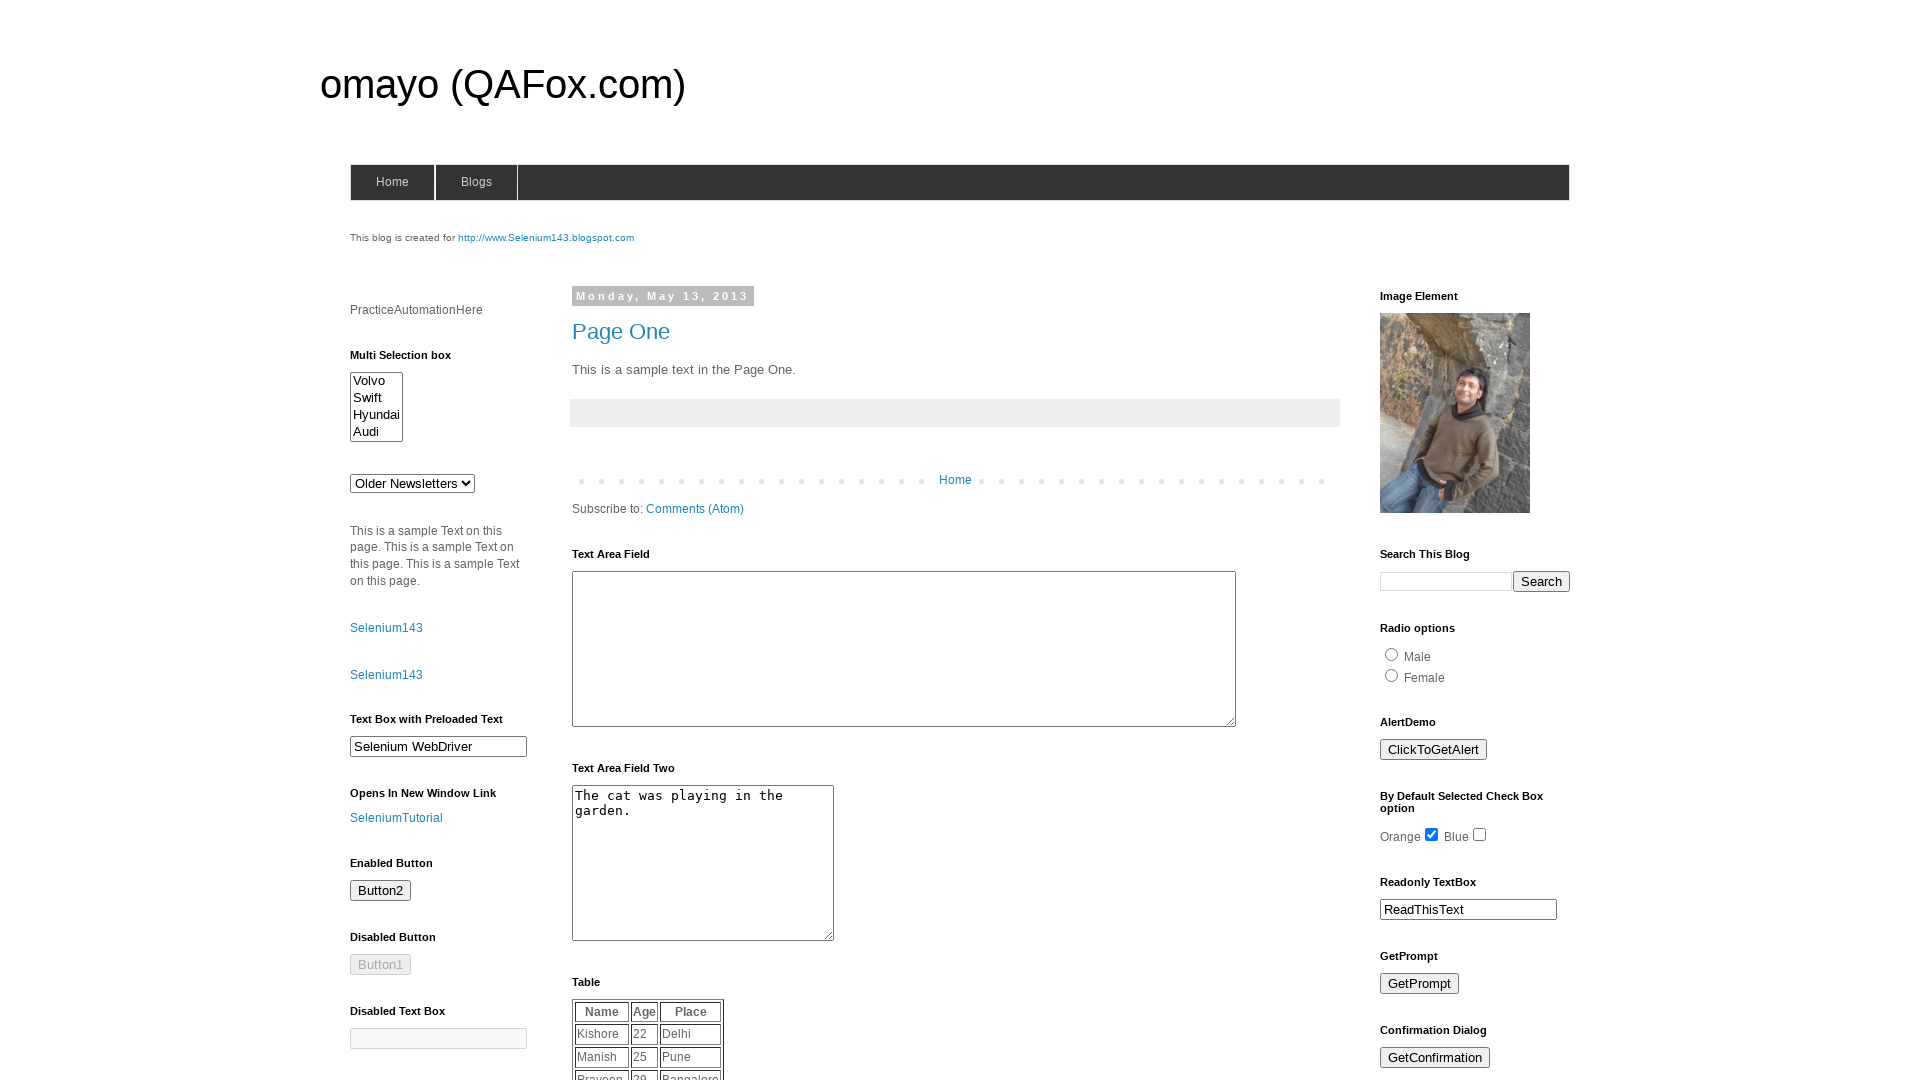

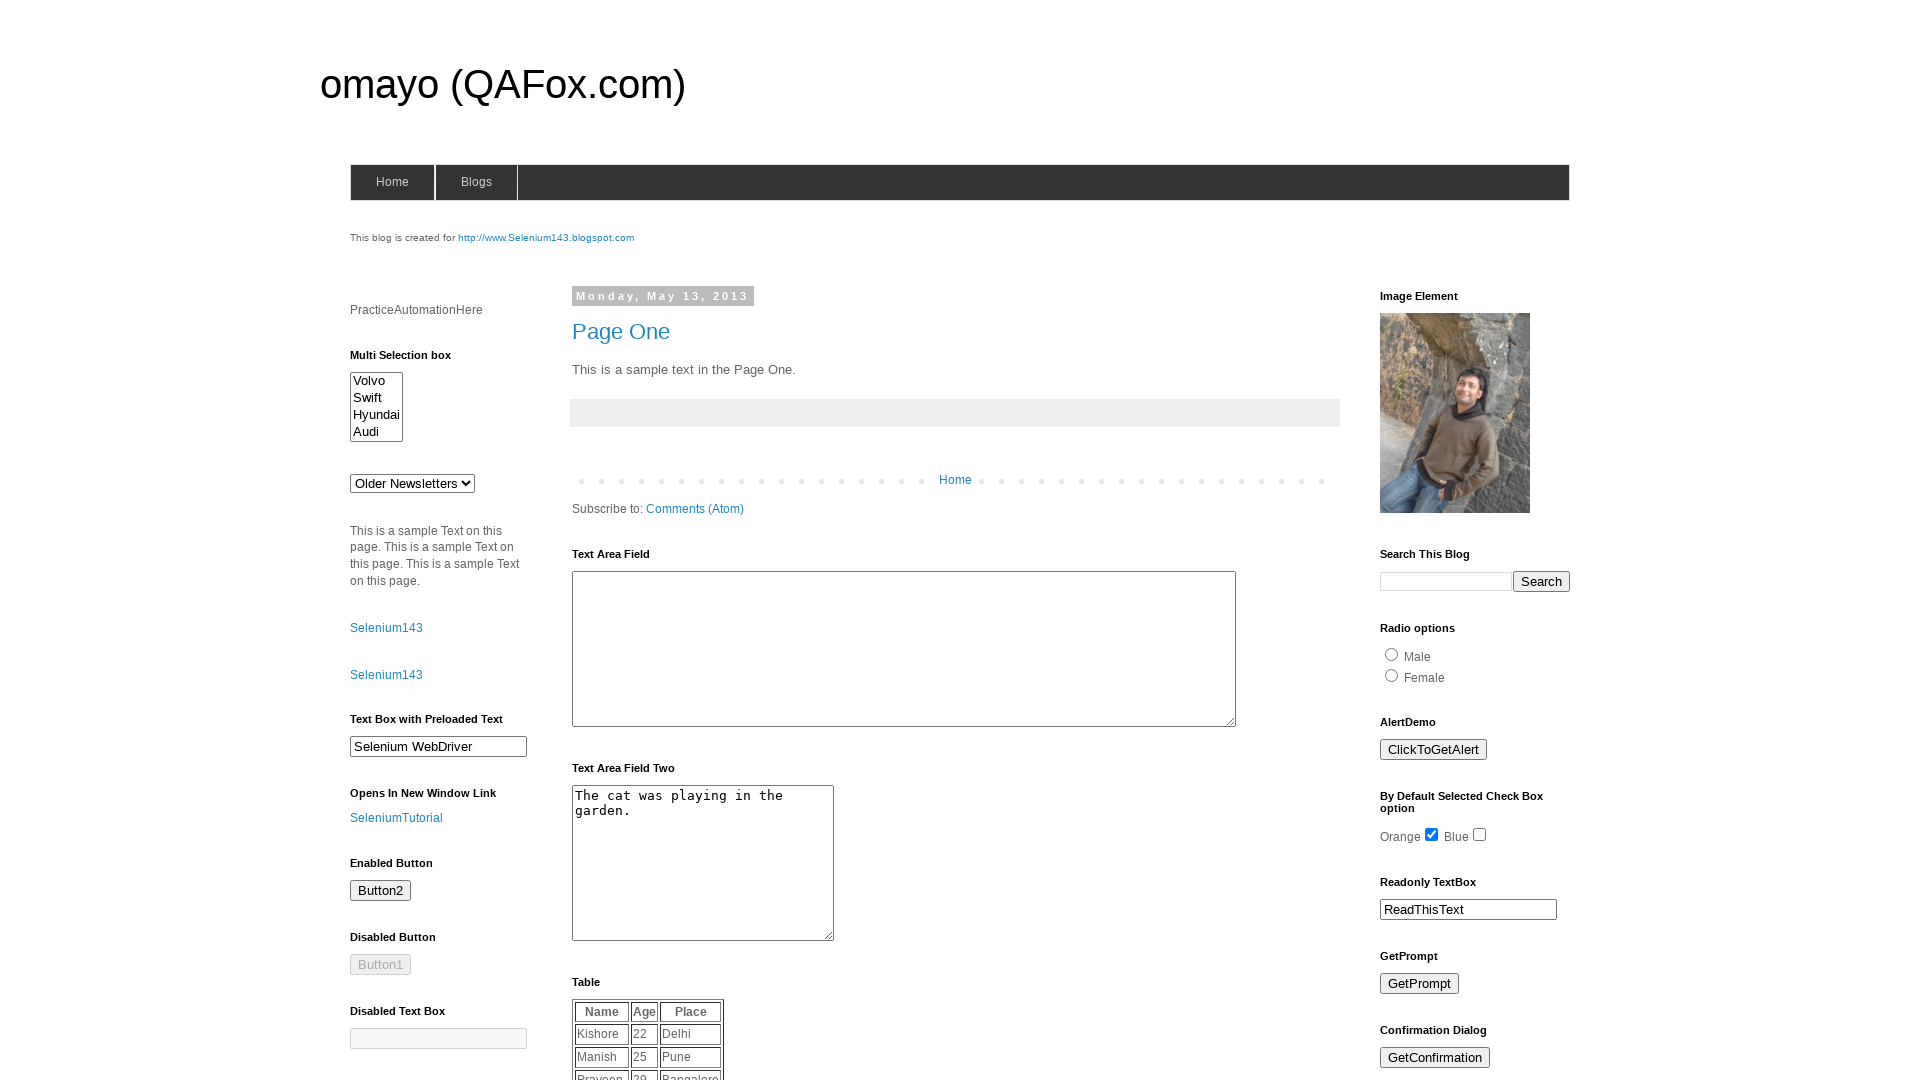